Tests various dropdown functionalities including select dropdowns, passenger selection, dynamic location dropdowns, and auto-suggestive input fields on a flight booking practice page

Starting URL: https://rahulshettyacademy.com/dropdownsPractise/

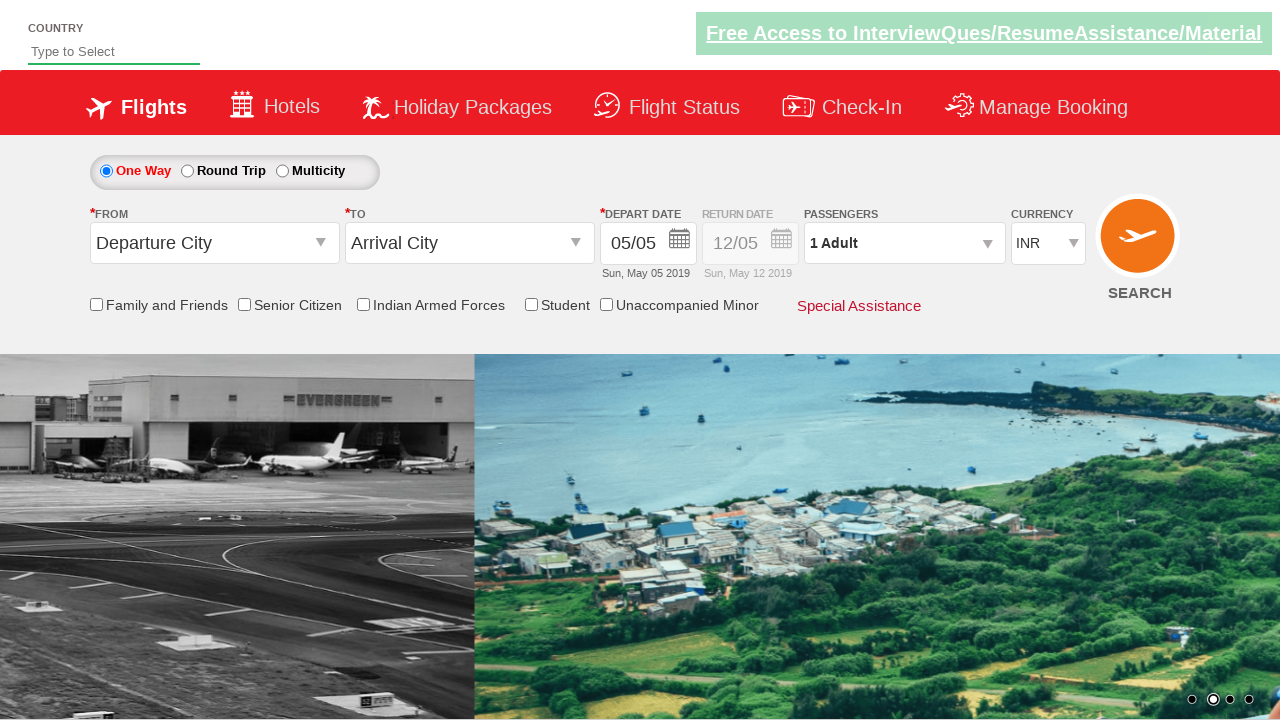

Selected currency dropdown option by index 1 on select[name='ctl00$mainContent$DropDownListCurrency']
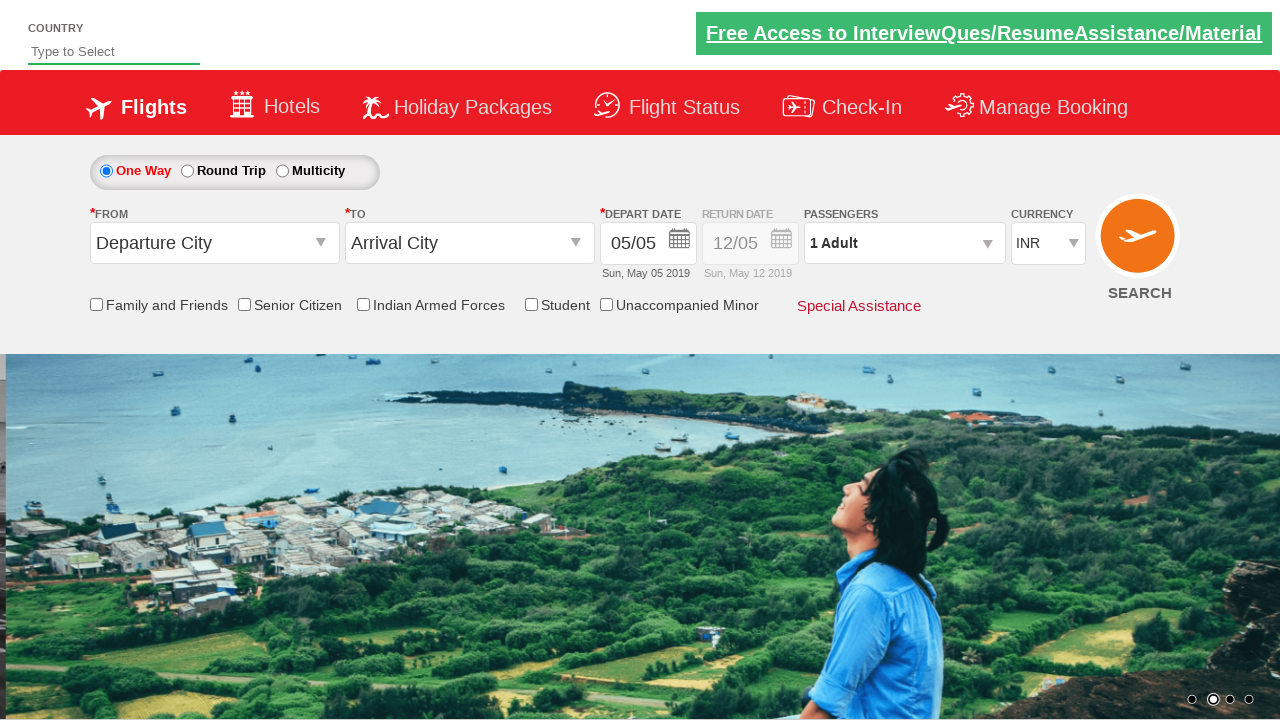

Selected currency dropdown option by value 'AED' on select[name='ctl00$mainContent$DropDownListCurrency']
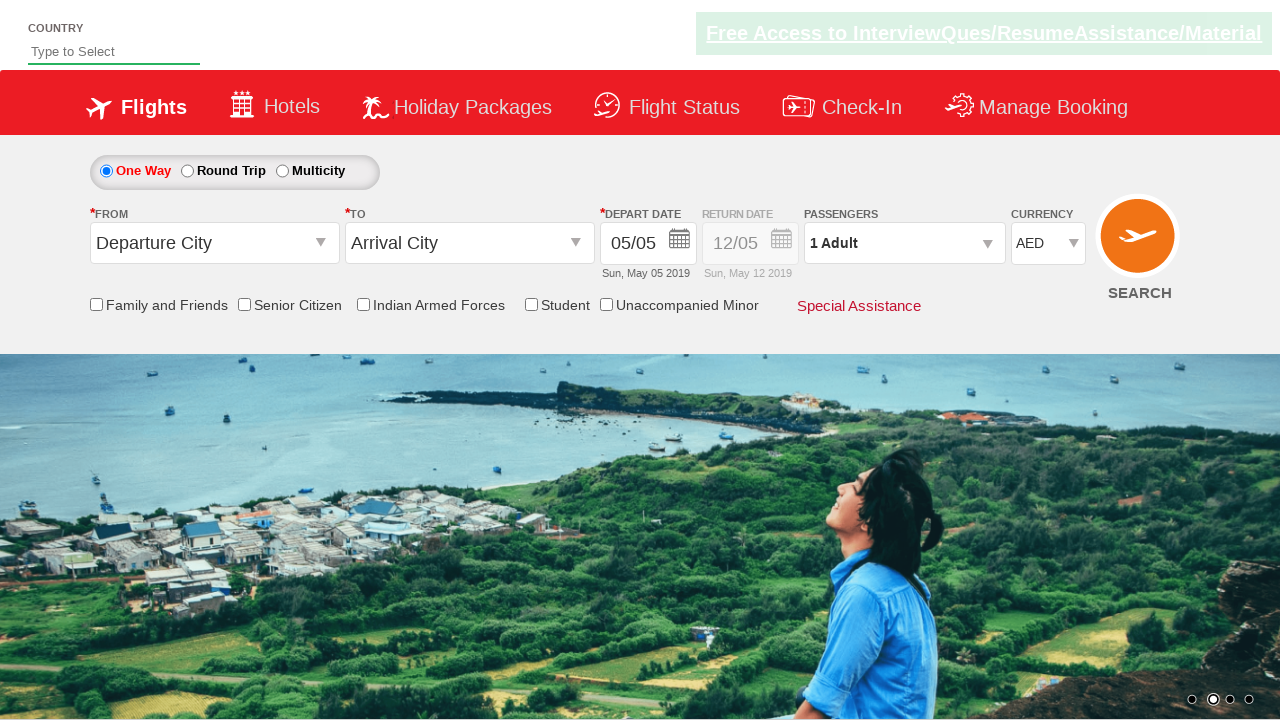

Selected currency dropdown option by label 'USD' on select[name='ctl00$mainContent$DropDownListCurrency']
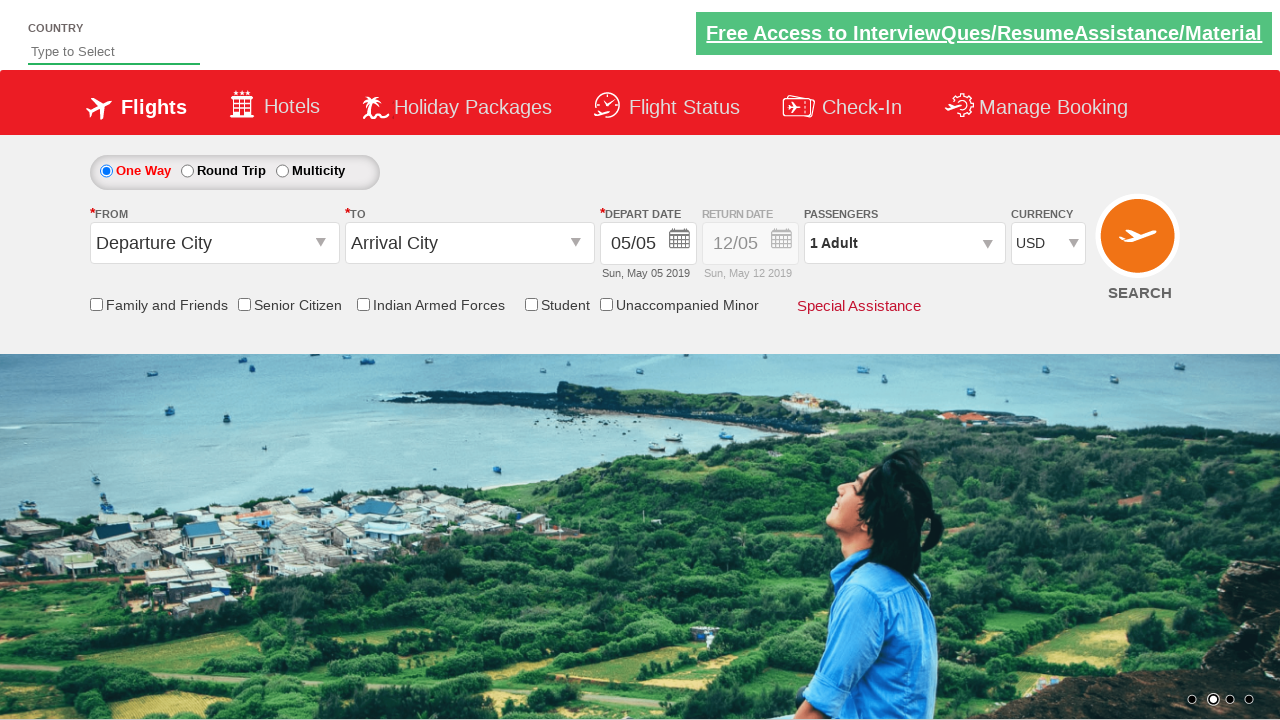

Clicked passenger info dropdown to open at (904, 243) on #divpaxinfo
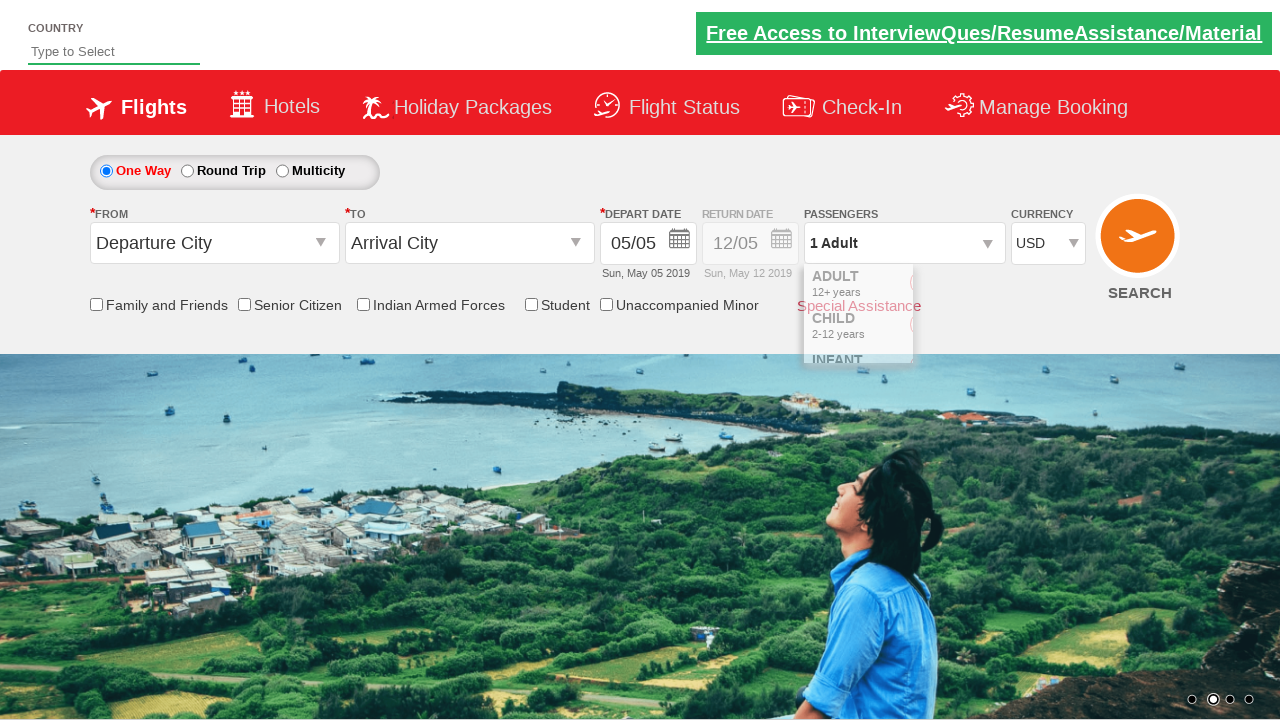

Waited 1 second for passenger dropdown to load
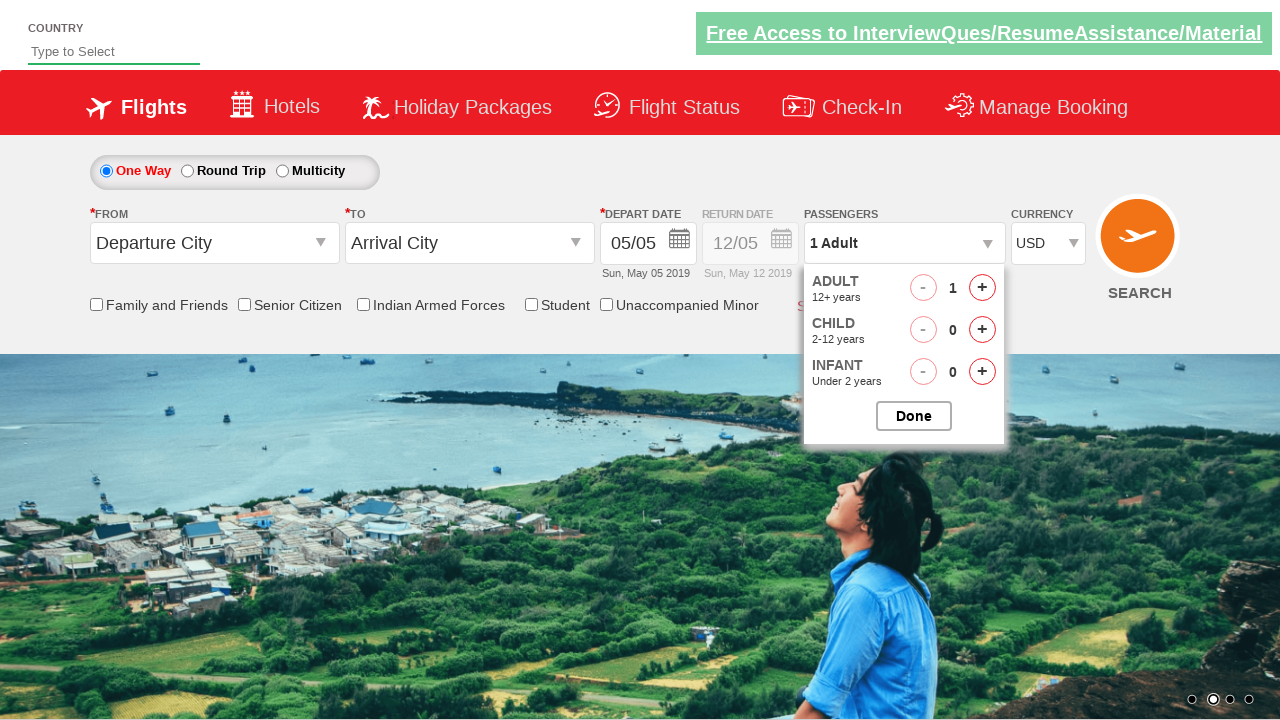

Clicked increment button (iteration 1/4) for random passenger type at (982, 372) on [id*='Inc'] >> nth=2
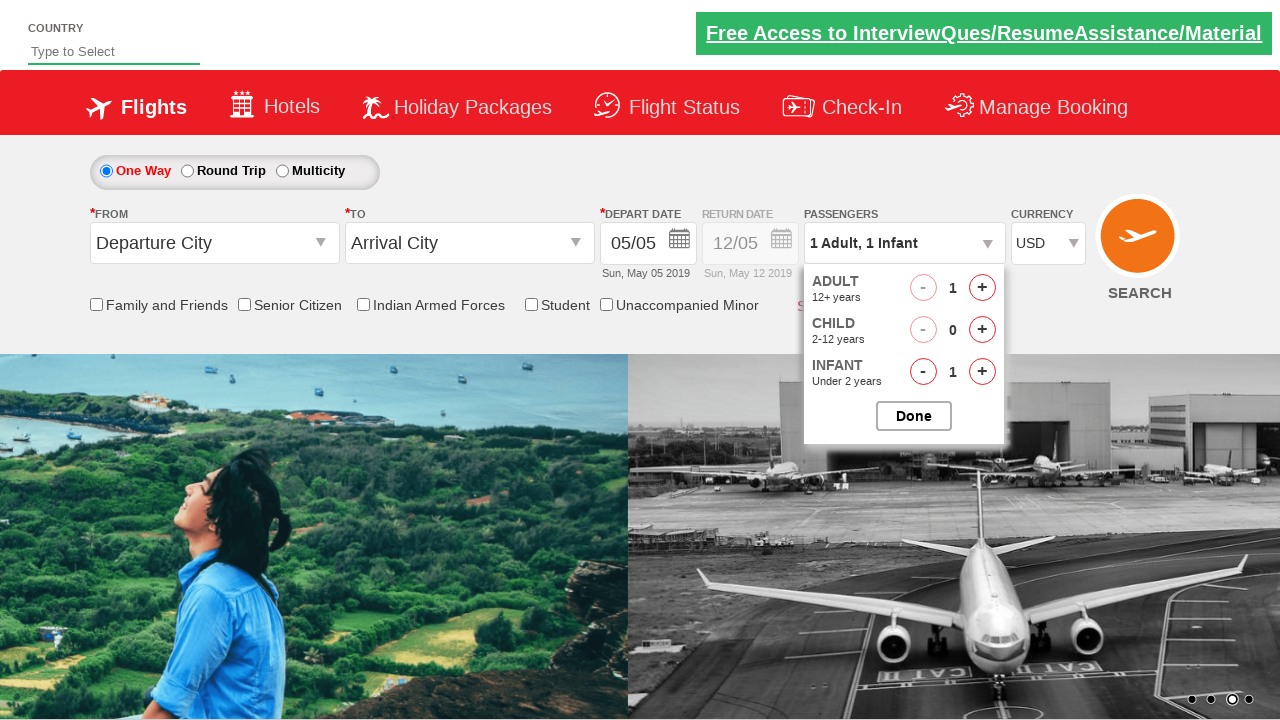

Clicked increment button (iteration 2/4) for random passenger type at (982, 372) on [id*='Inc'] >> nth=2
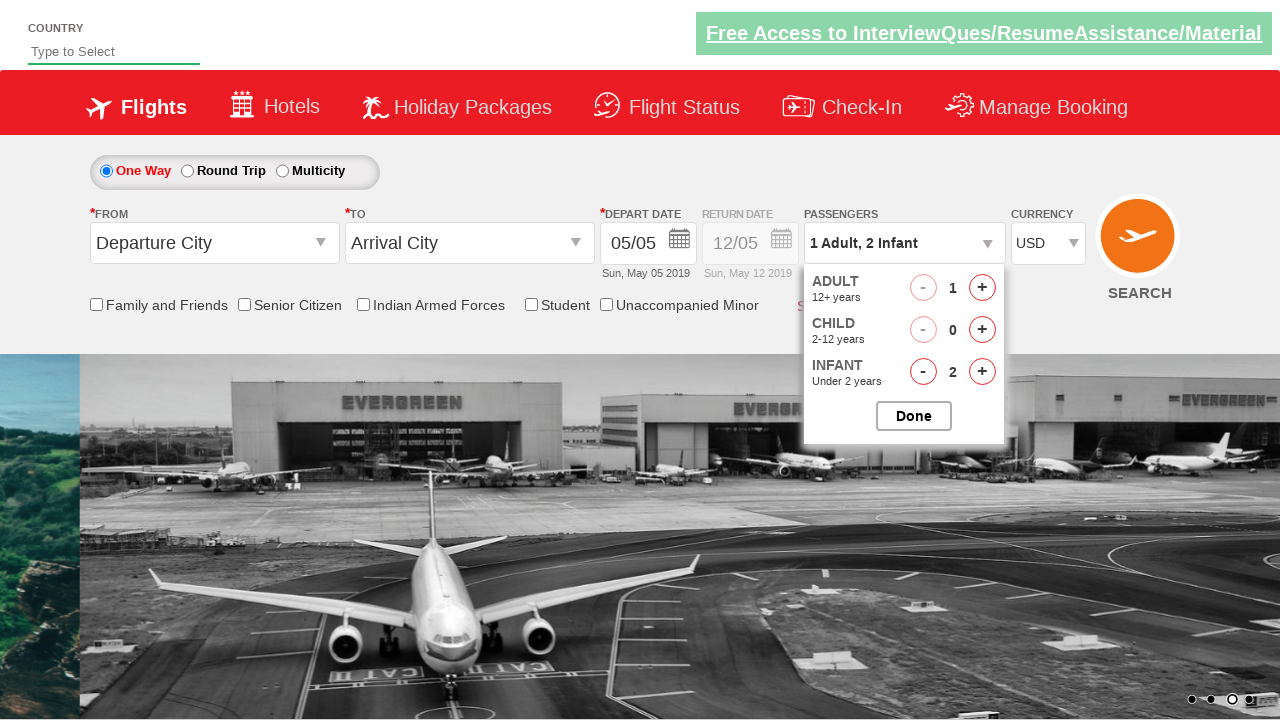

Clicked increment button (iteration 3/4) for random passenger type at (982, 372) on [id*='Inc'] >> nth=2
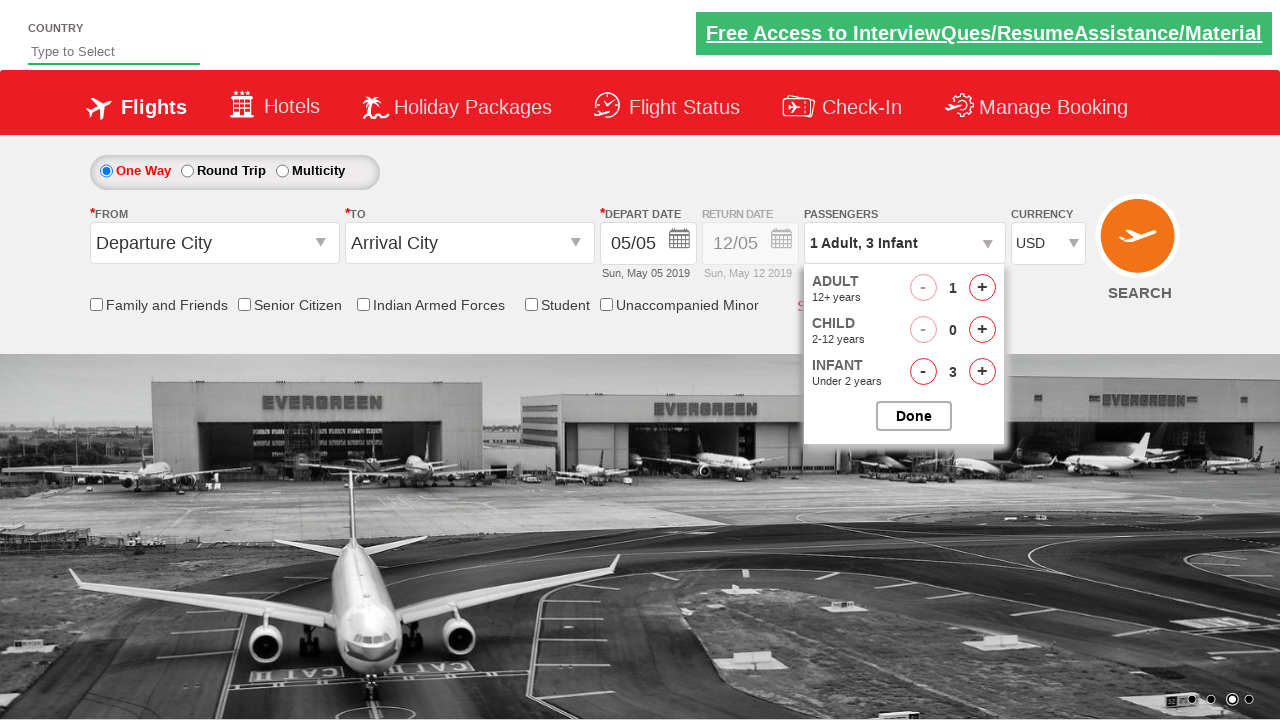

Clicked increment button (iteration 4/4) for random passenger type at (982, 372) on [id*='Inc'] >> nth=2
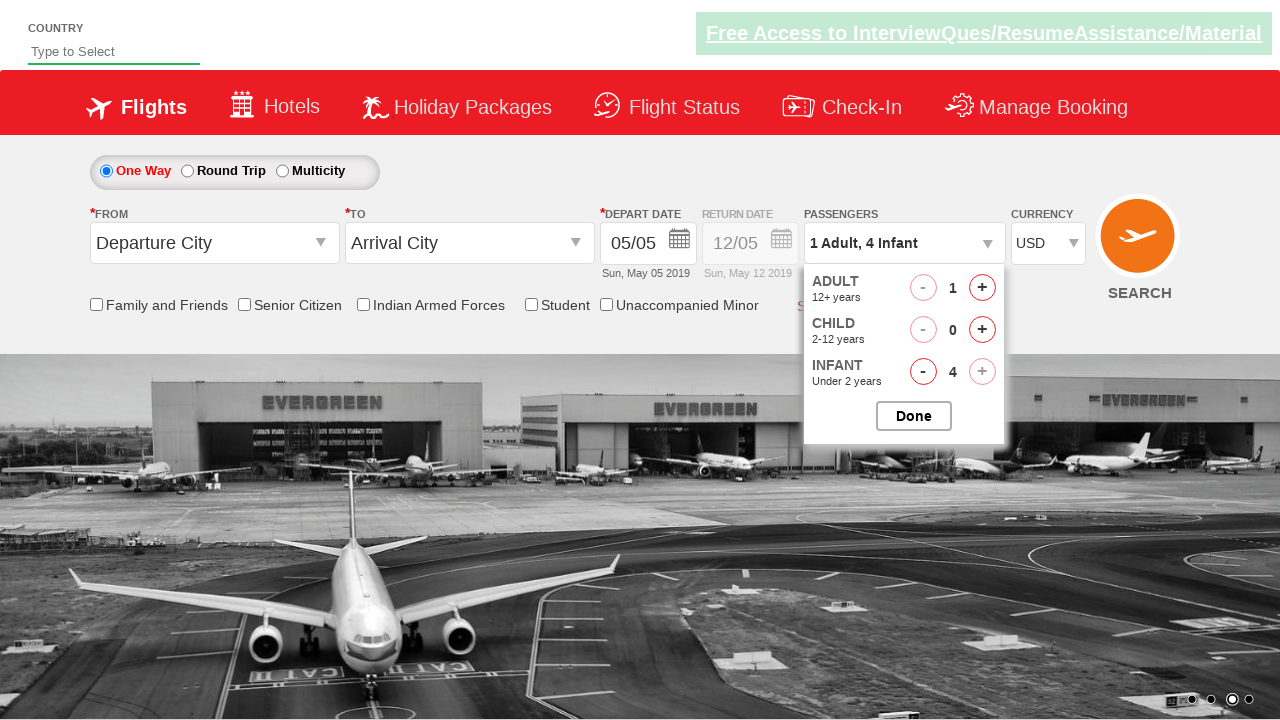

Waited 2 seconds for passenger selection to complete
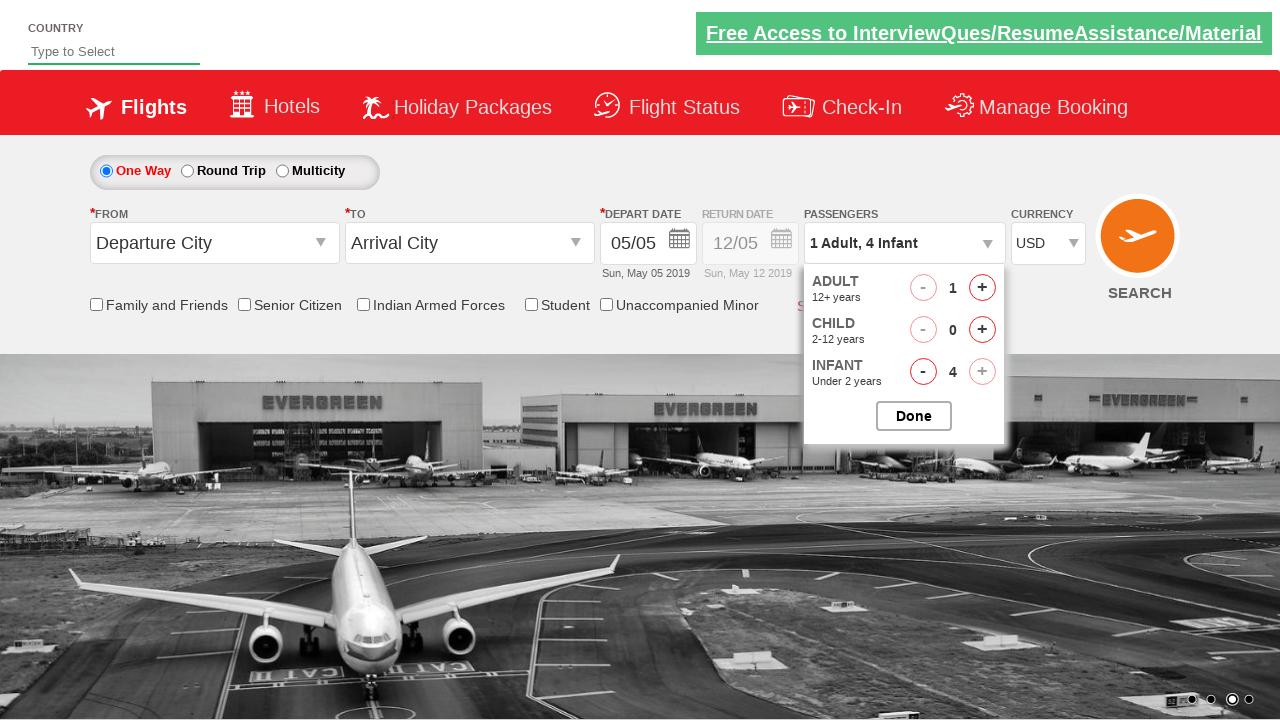

Clicked origin station dropdown at (214, 243) on input#ctl00_mainContent_ddl_originStation1_CTXT
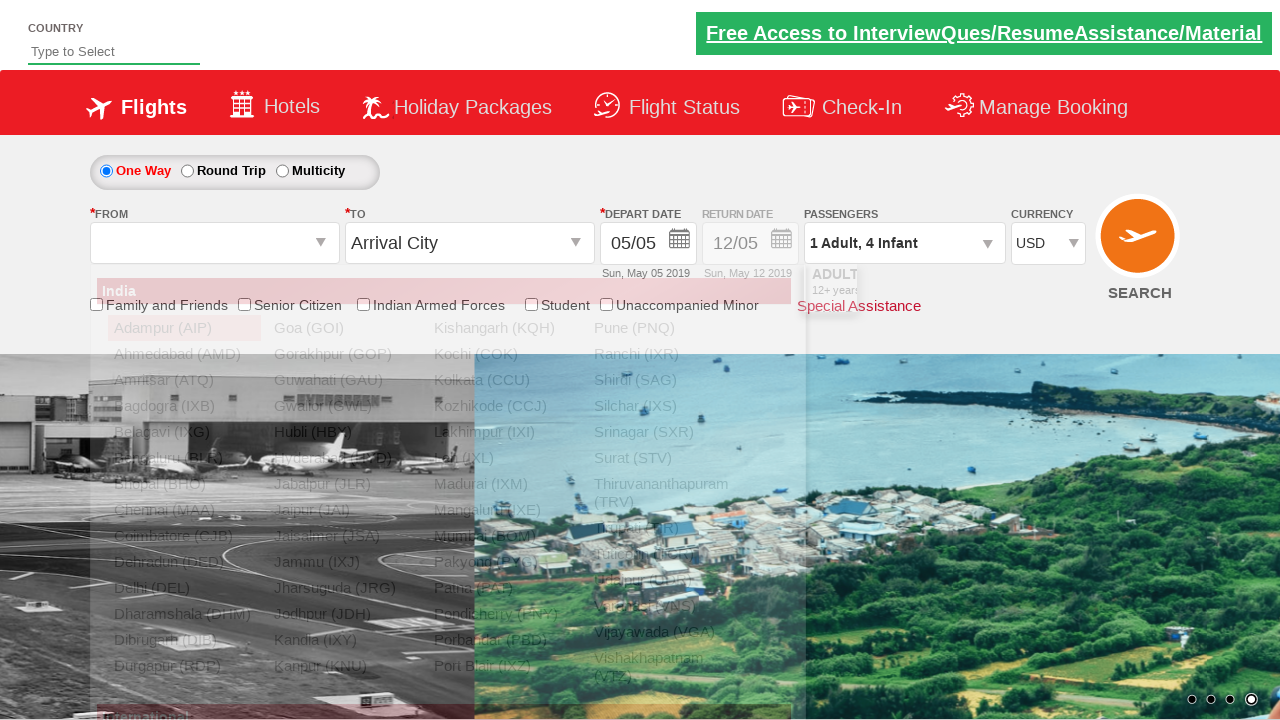

Selected AMD (Ahmedabad) as origin airport at (184, 354) on xpath=//a[@value='AMD']
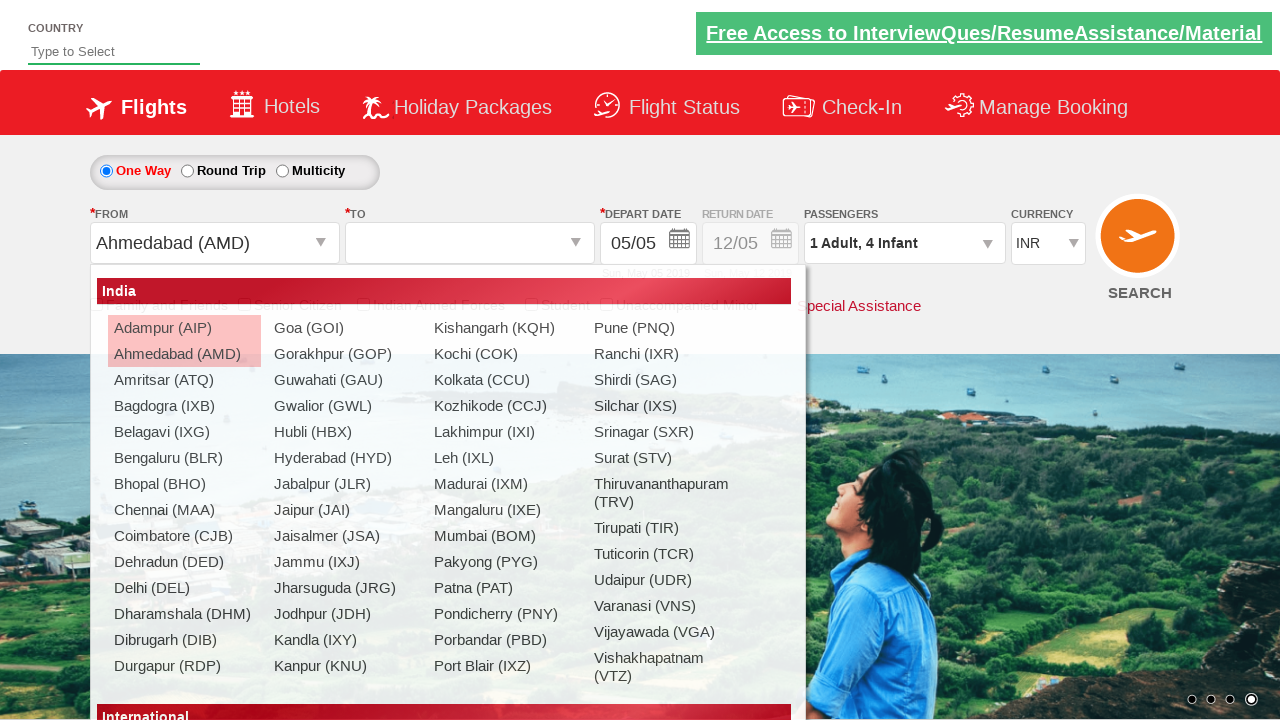

Waited 1 second for destination dropdown to load
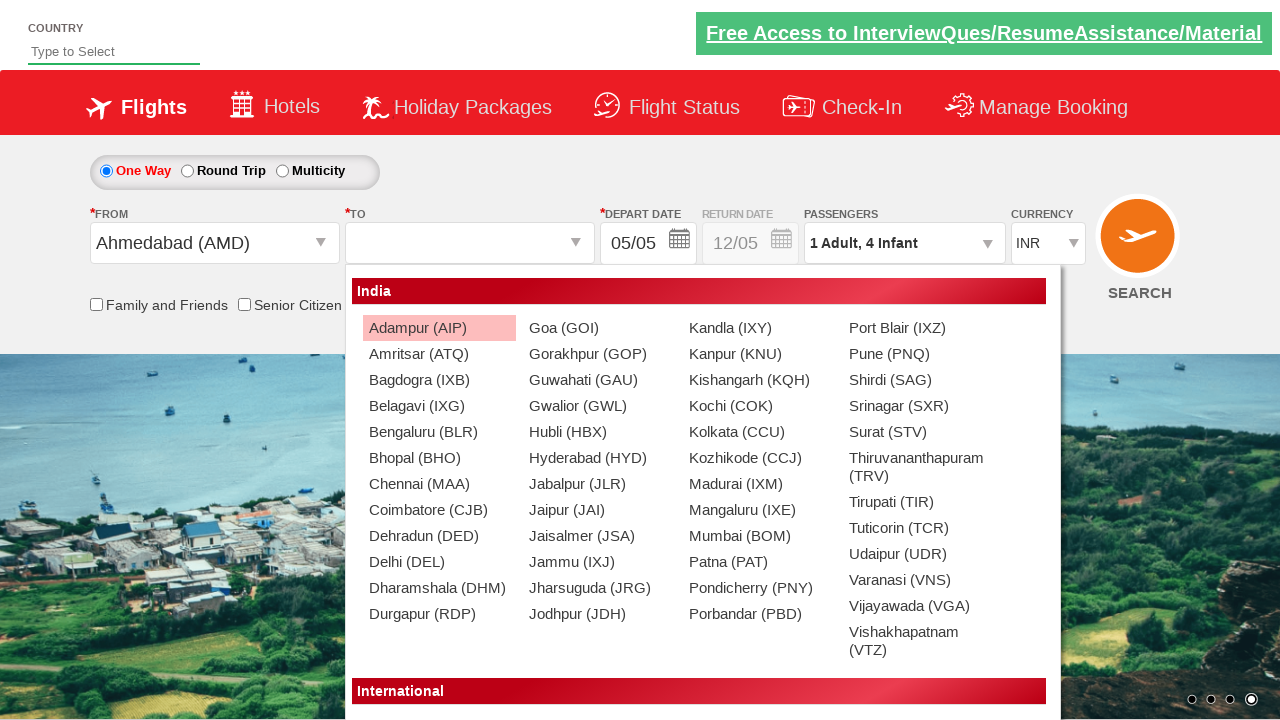

Selected MAA (Chennai) as destination airport at (439, 484) on (//a[@value='MAA'])[2]
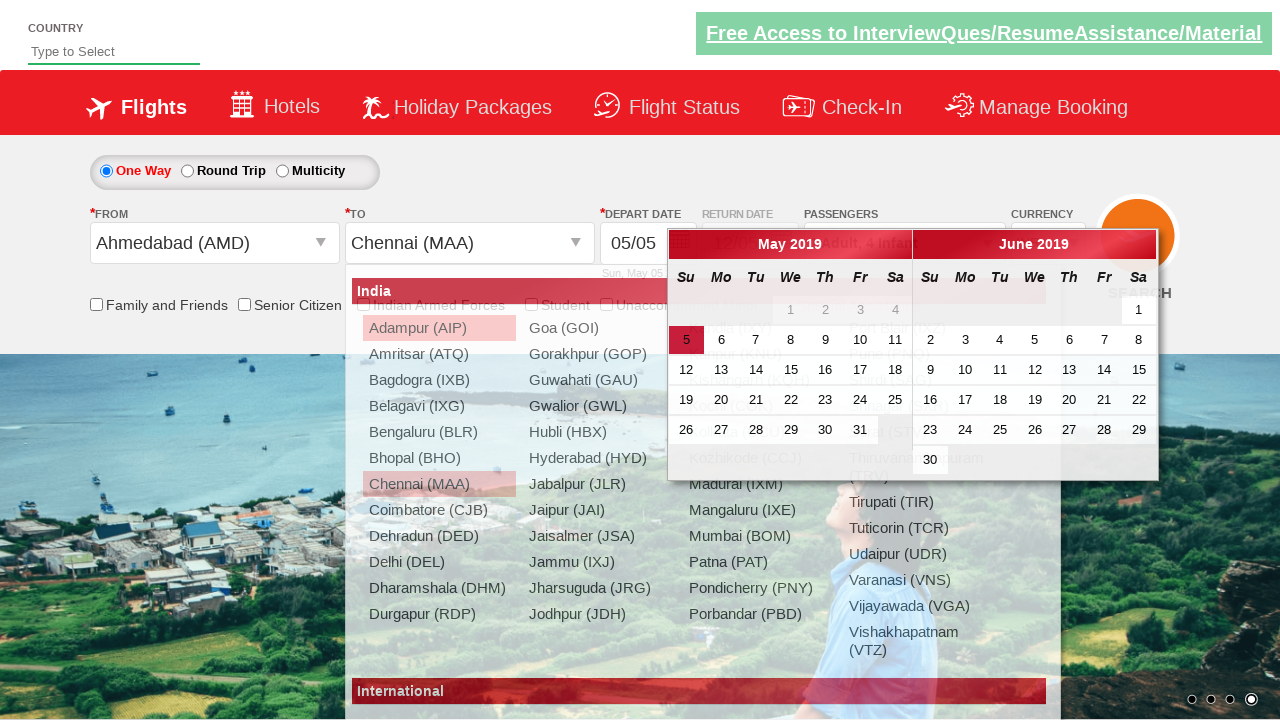

Filled auto-suggestive input field with 'pa' on input#autosuggest
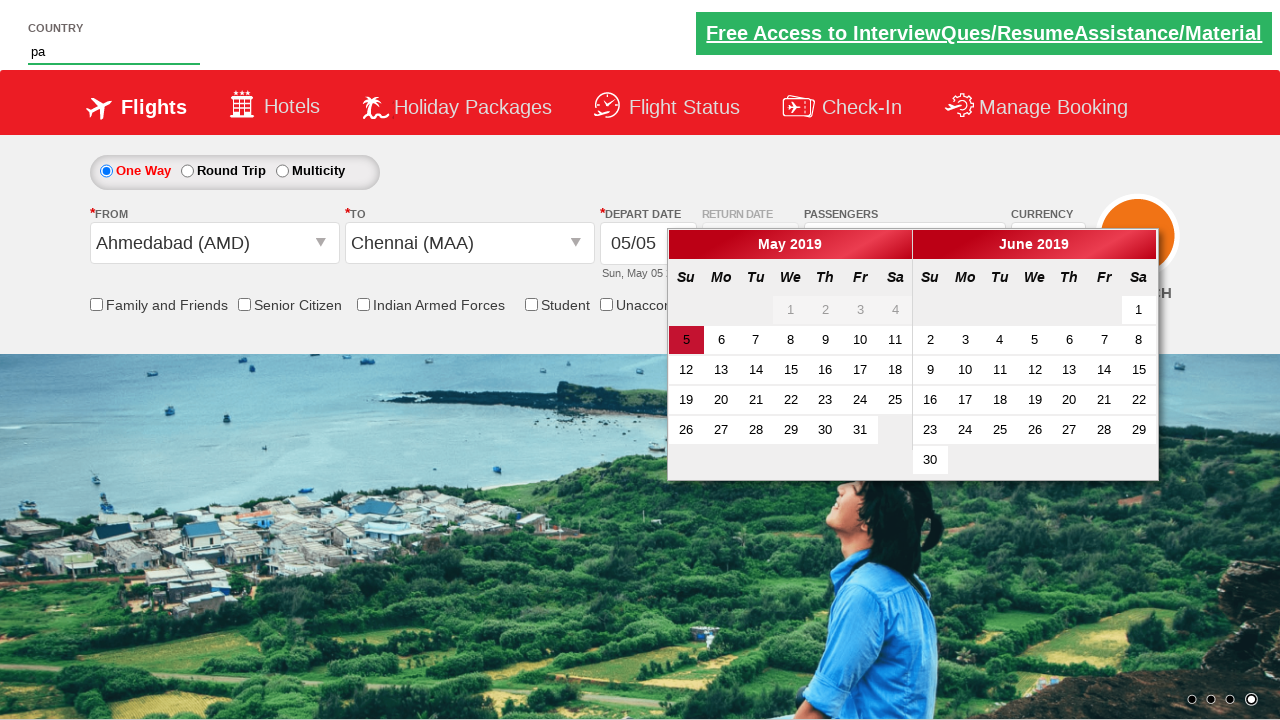

Waited 3 seconds for auto-suggestion dropdown to appear
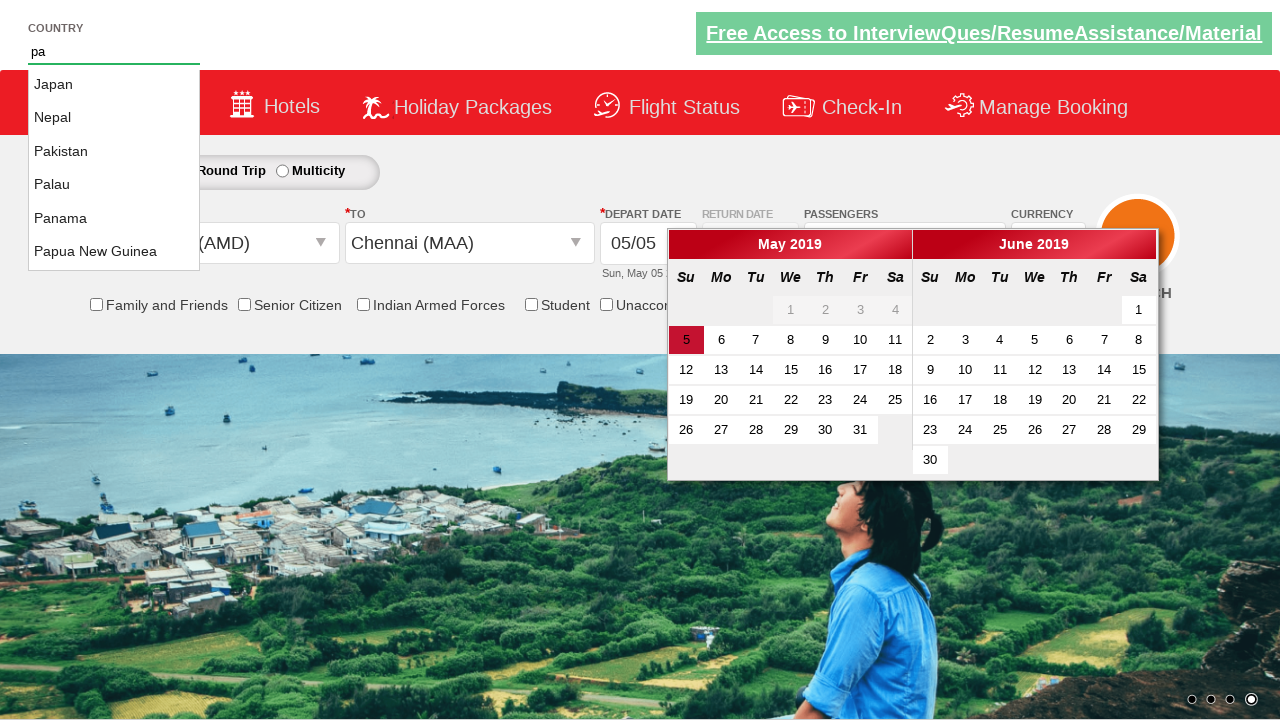

Selected 'Pakistan' from auto-suggestion dropdown at (114, 152) on #ui-id-1 li >> nth=2
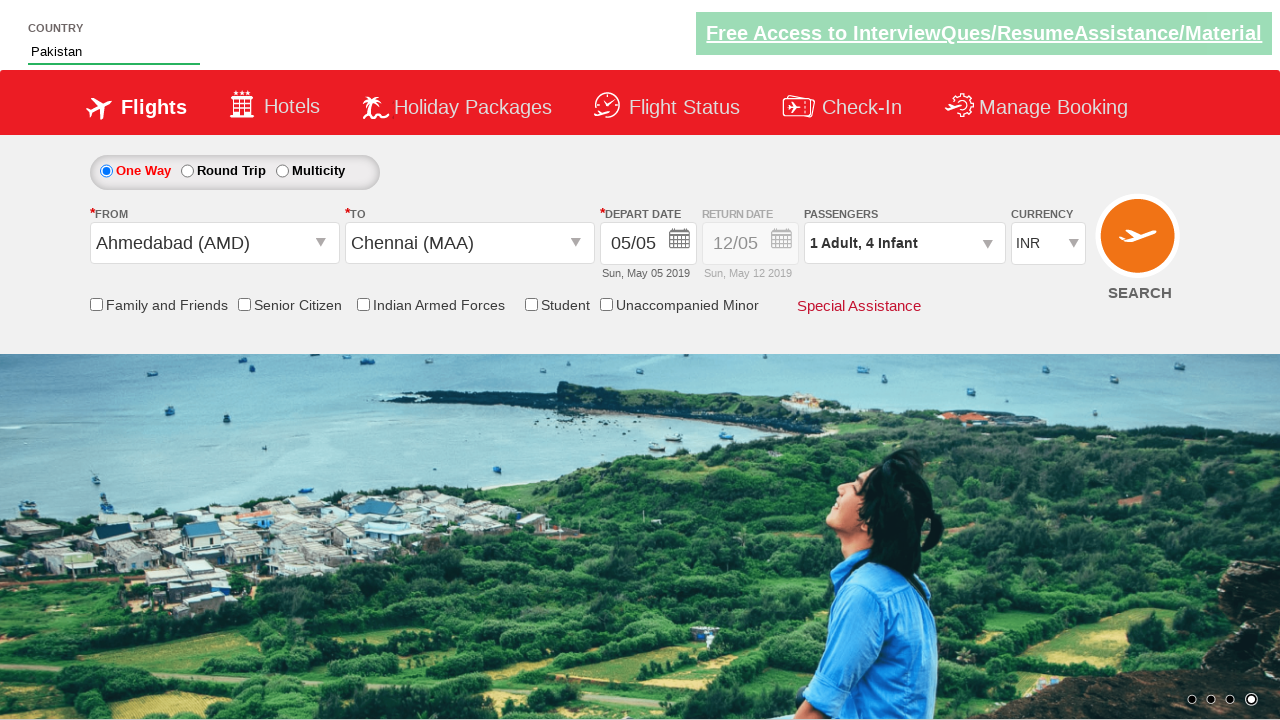

Waited 5 seconds for page to finalize all dropdown selections
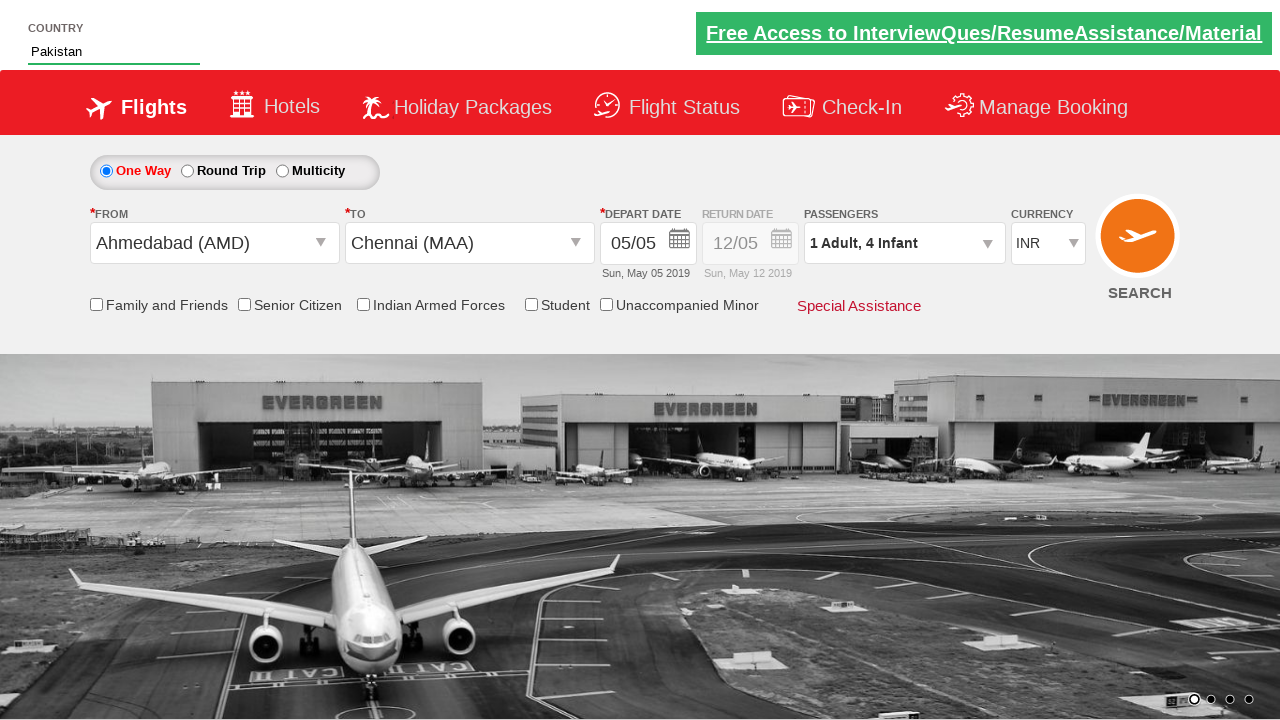

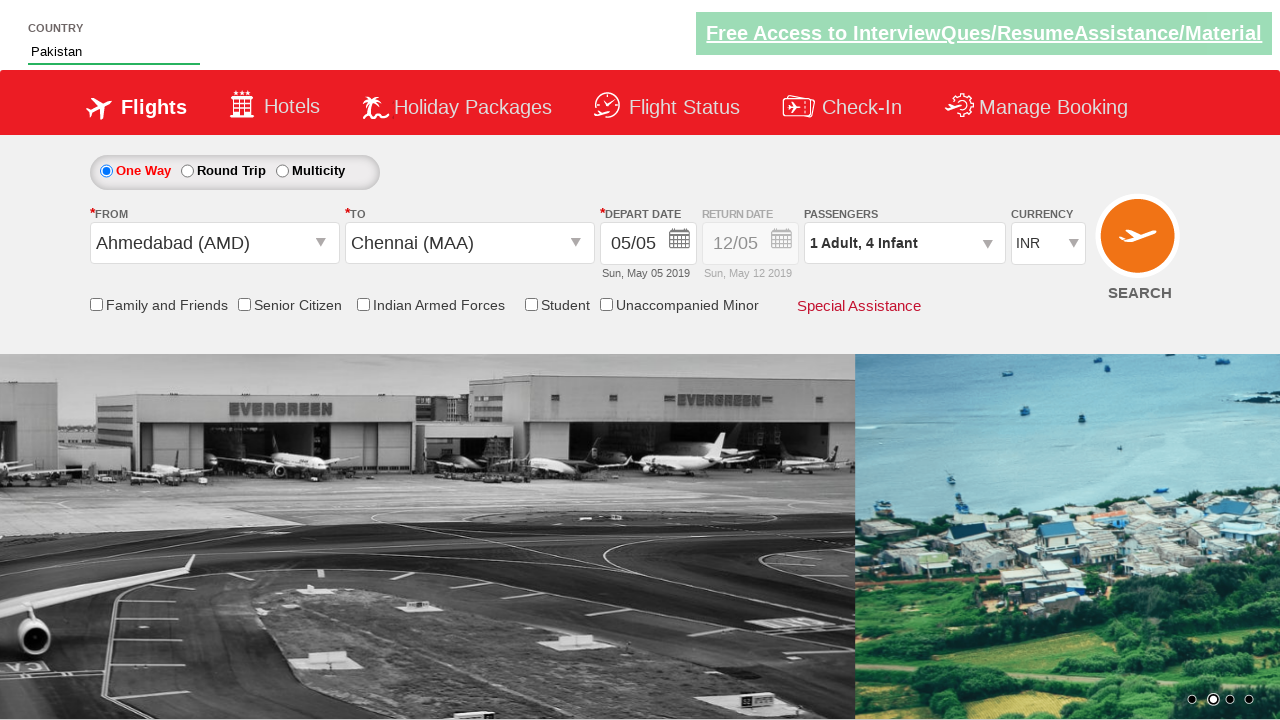